Tests that clicking the Yandex logo opens a new browser tab/window by clicking the Yandex link and verifying a new window is opened

Starting URL: https://qa-scooter.praktikum-services.ru/

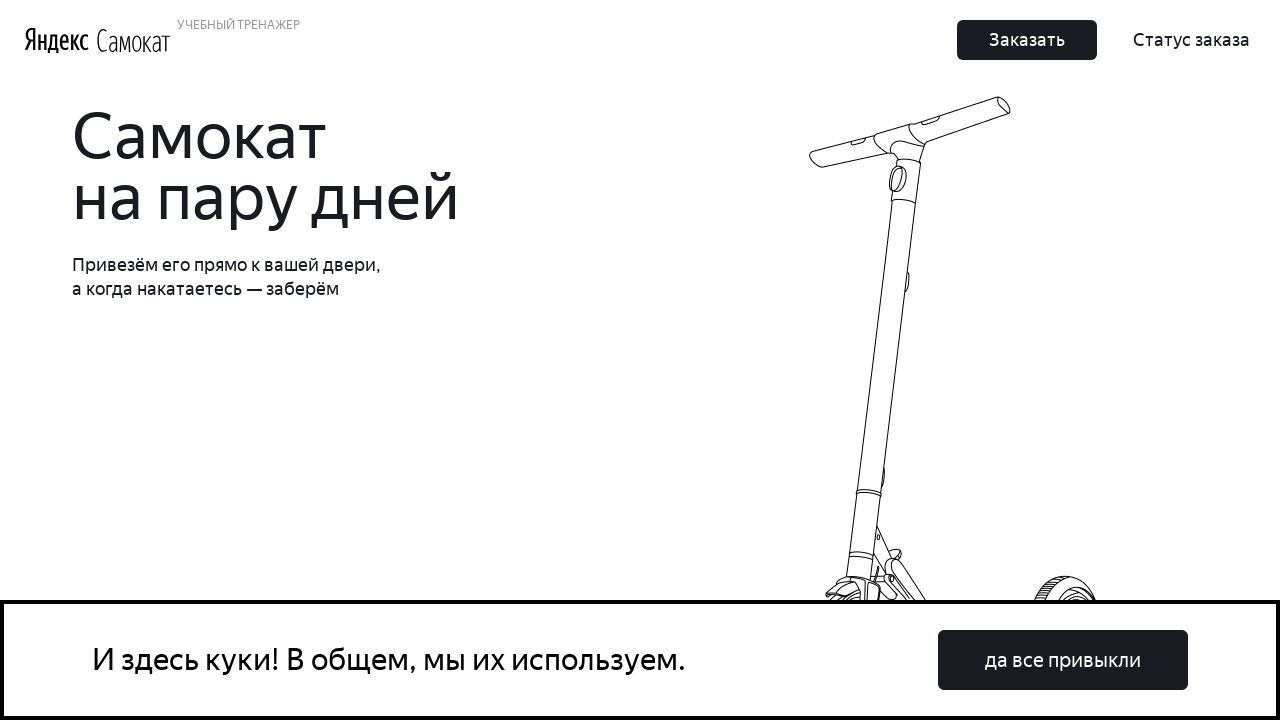

Clicked Yandex logo link at (56, 40) on a[href='//yandex.ru']
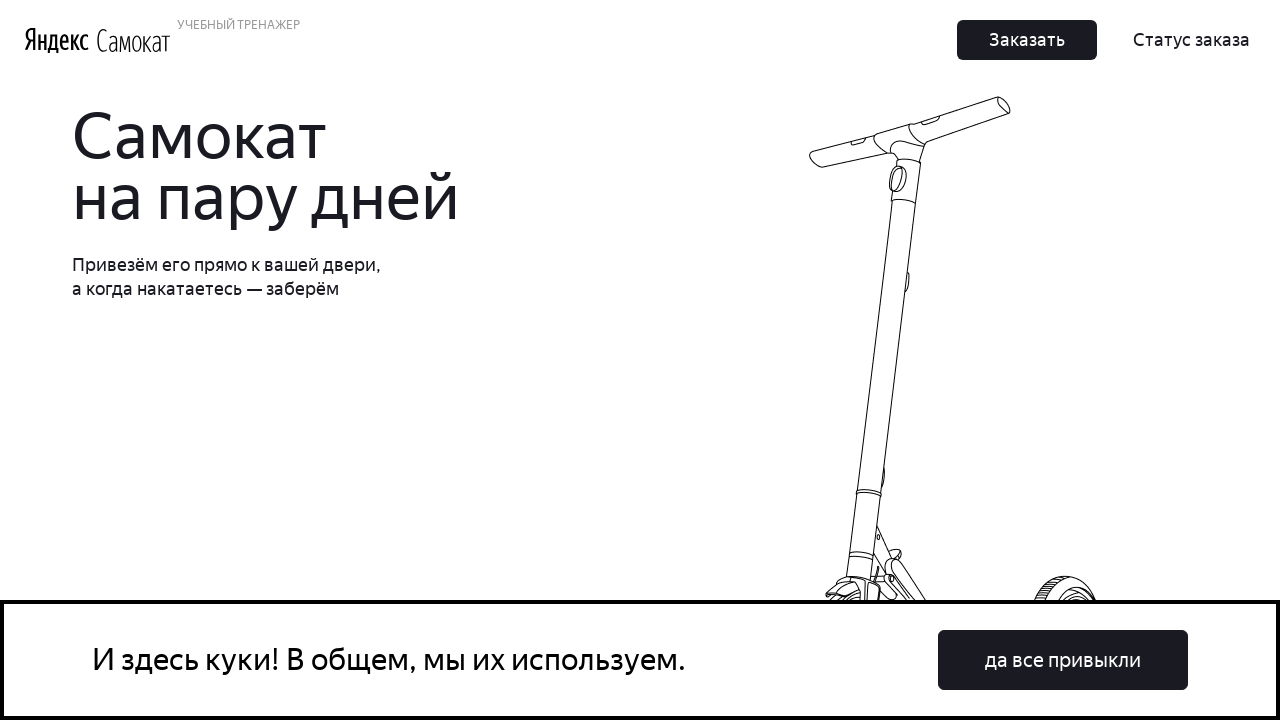

New browser tab/window opened with Yandex
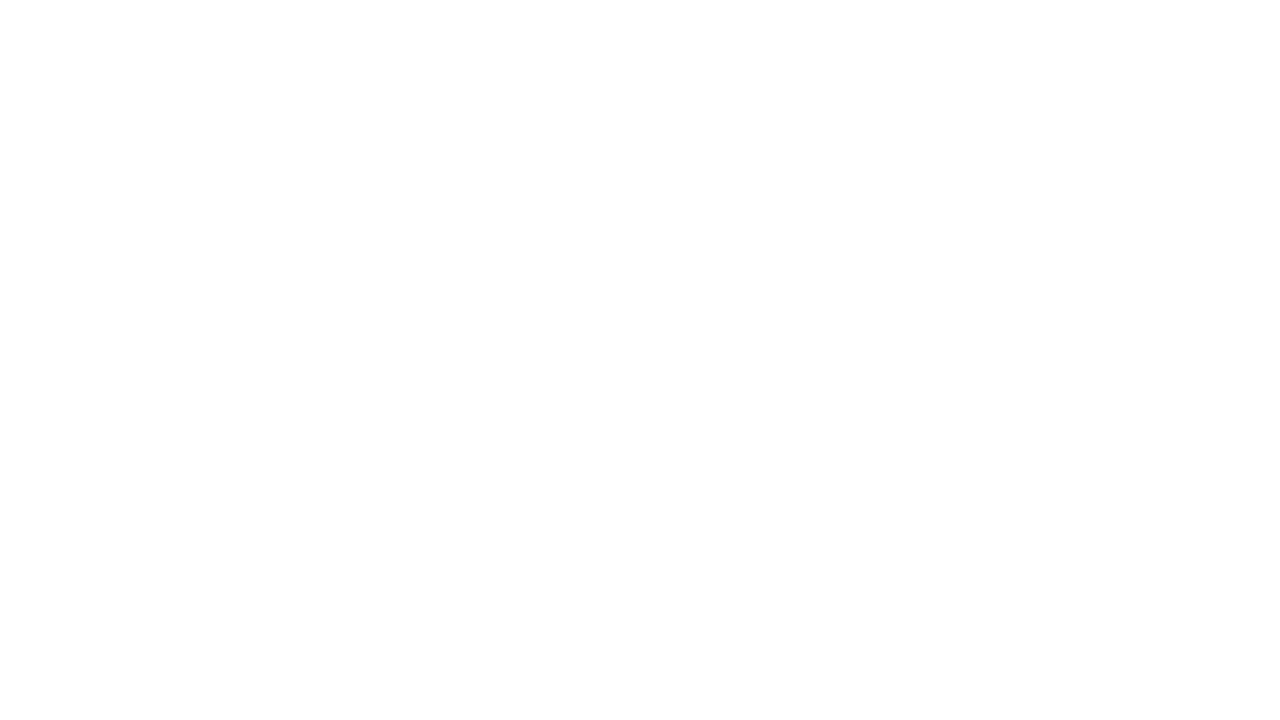

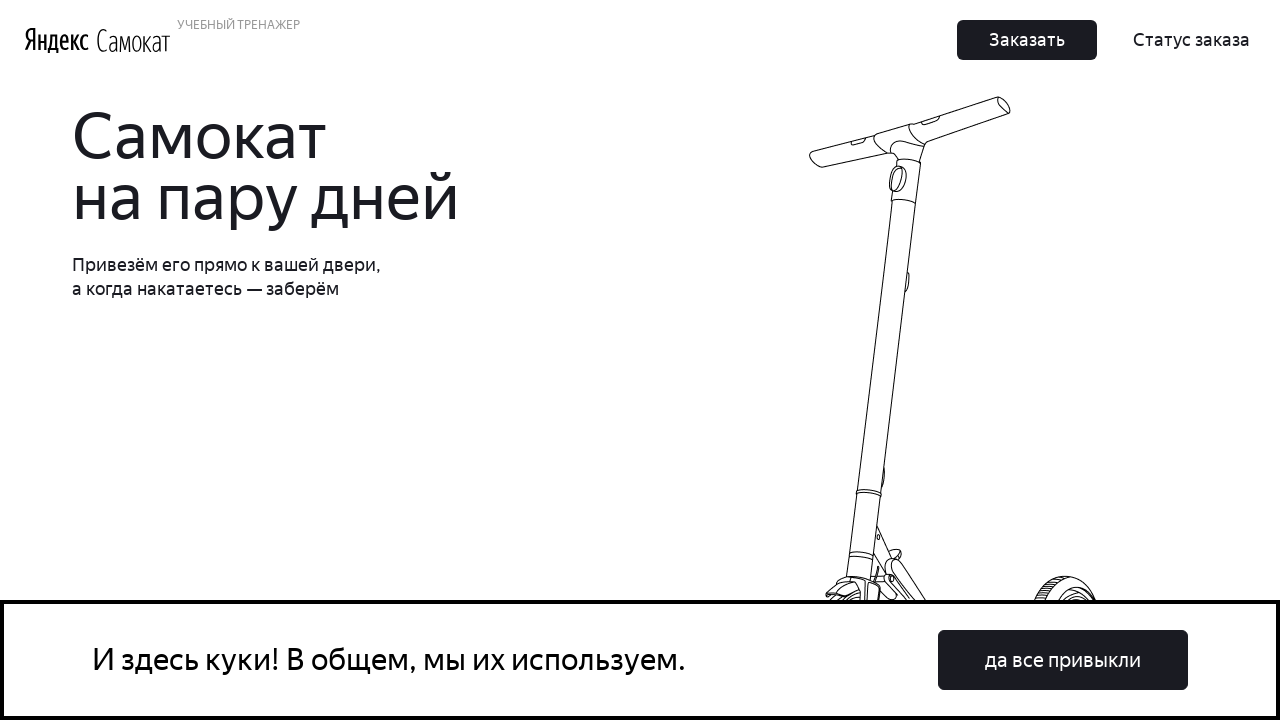